Tests accepting a simple JavaScript alert by clicking a button and accepting the alert dialog

Starting URL: https://demoqa.com/alerts

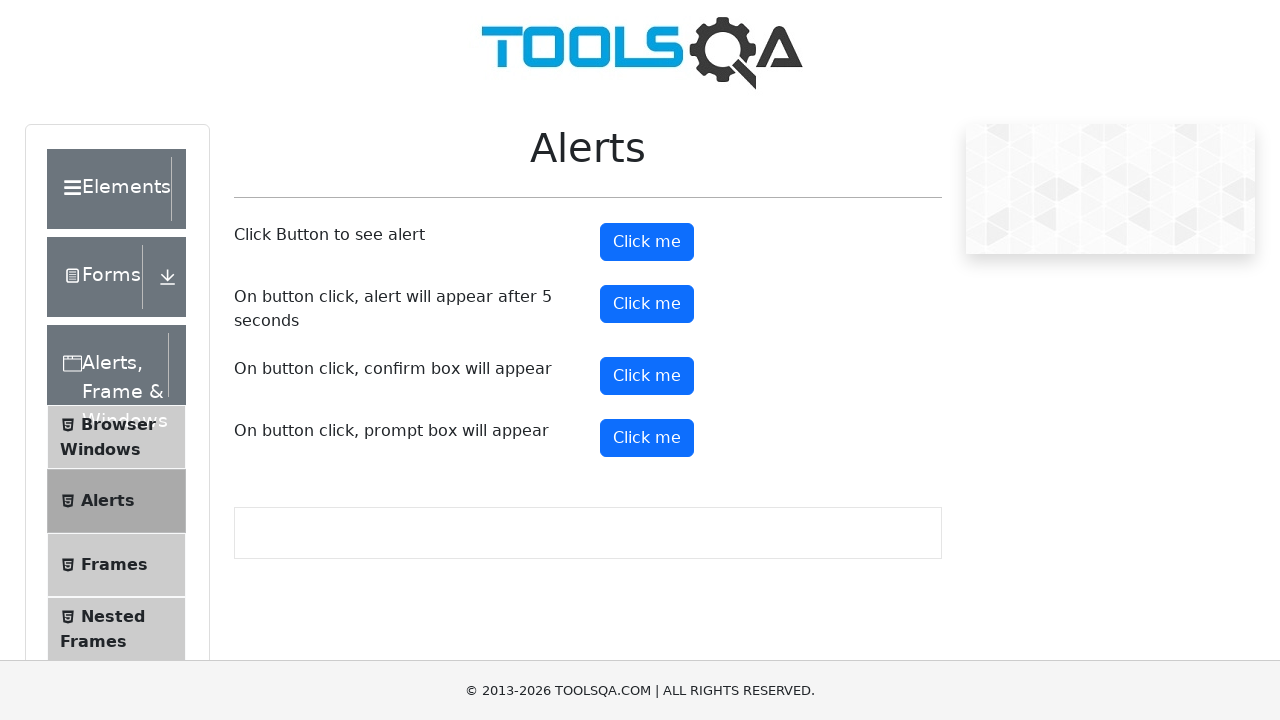

Clicked the alert button to trigger JavaScript alert at (647, 242) on #alertButton
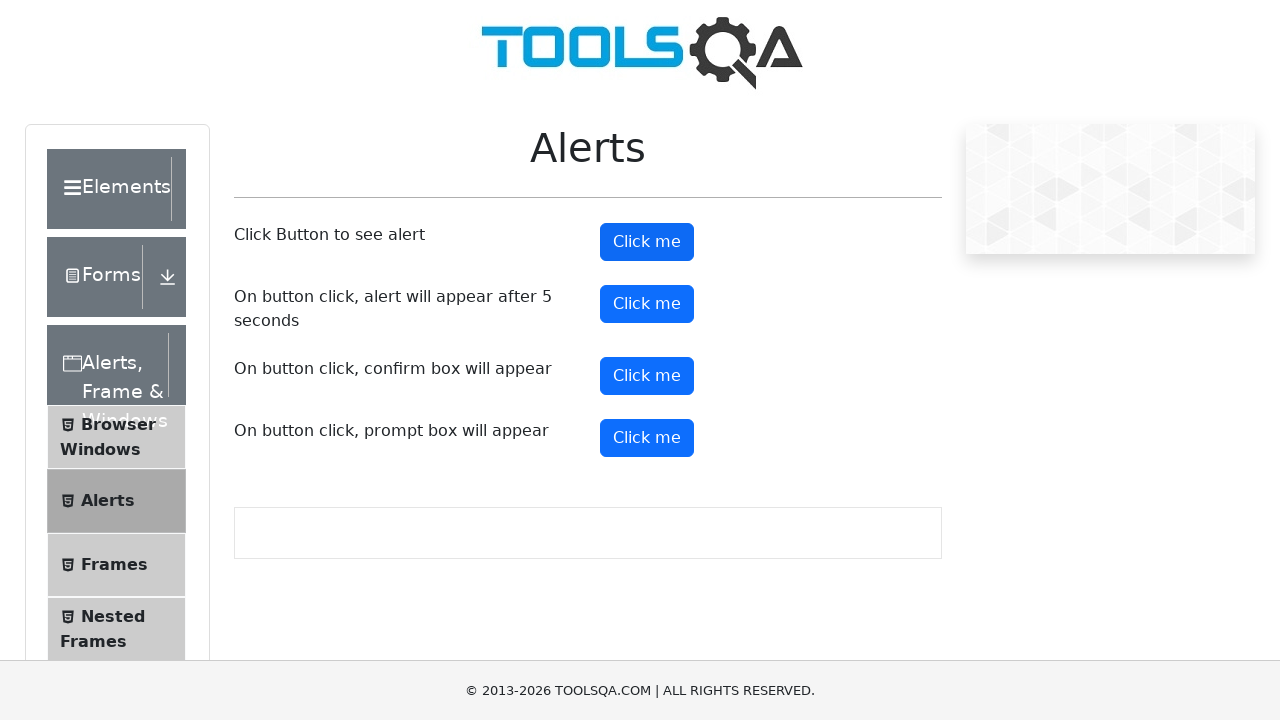

Set up dialog handler to accept alert
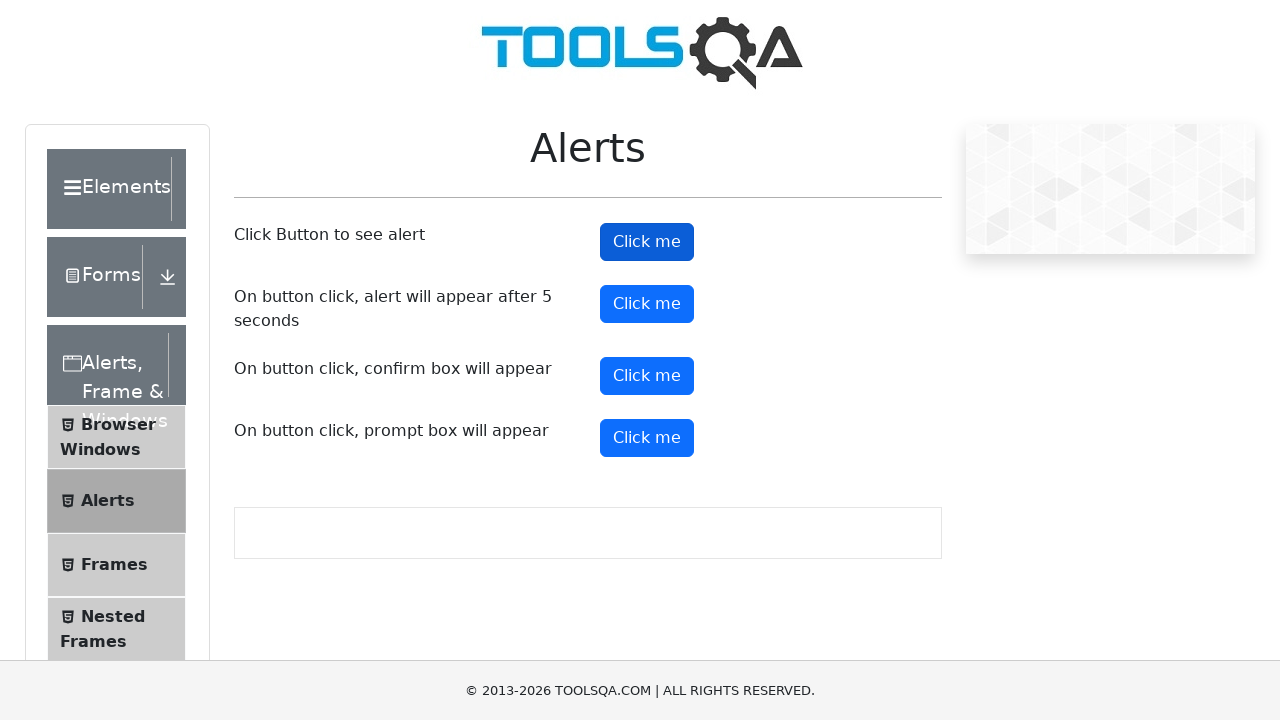

Waited 1 second for alert to be processed
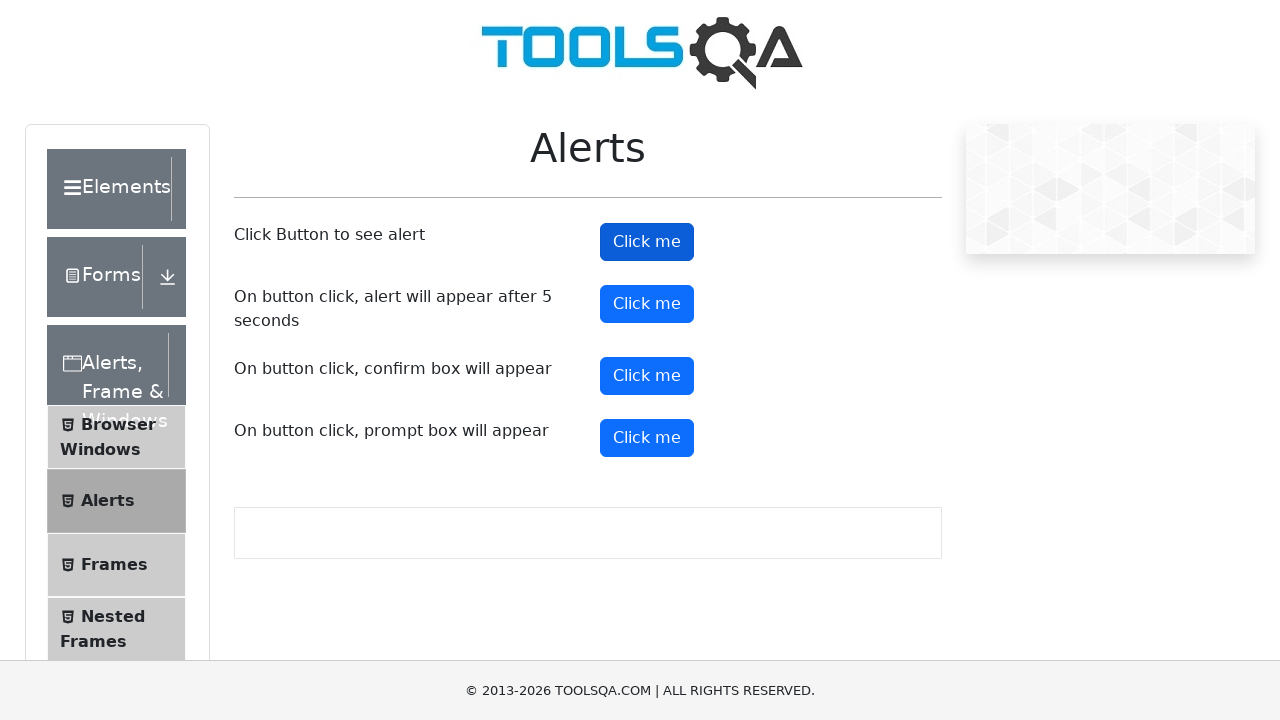

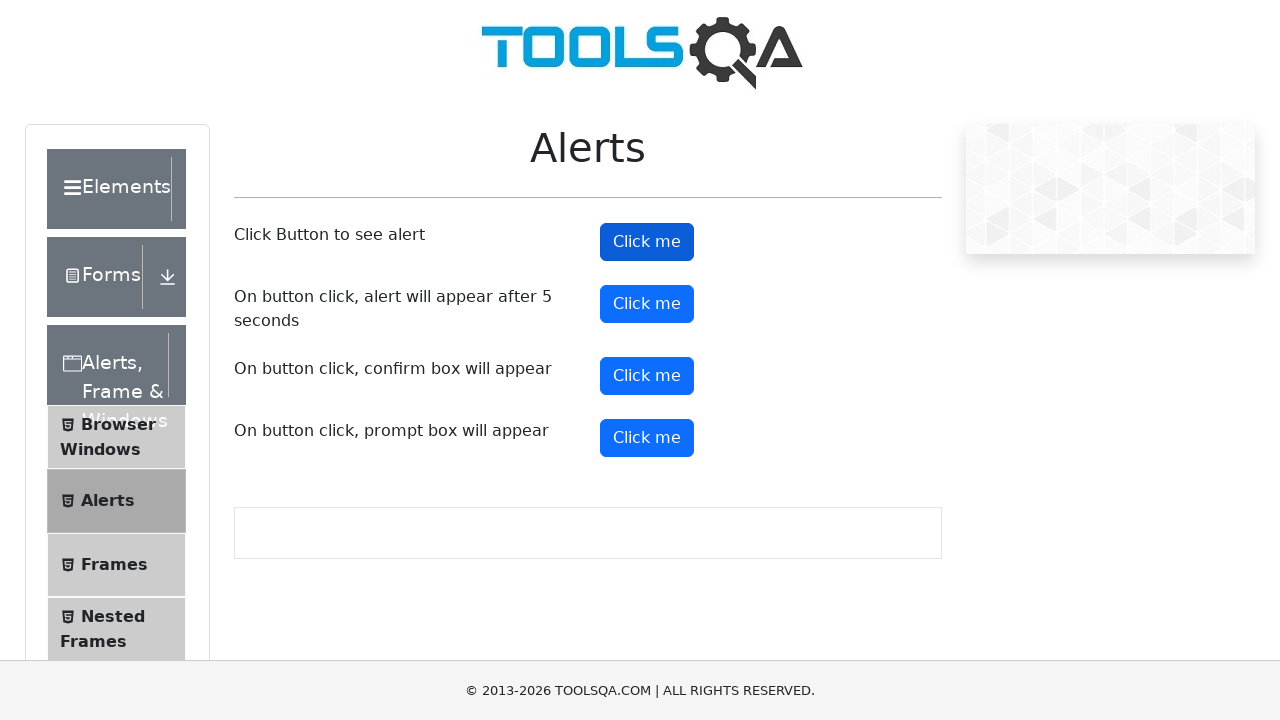